Navigates to a SaaS application page and waits for the body element to load, verifying the page is accessible

Starting URL: https://saas-release.snapsheet.tech/efnol/kin_us

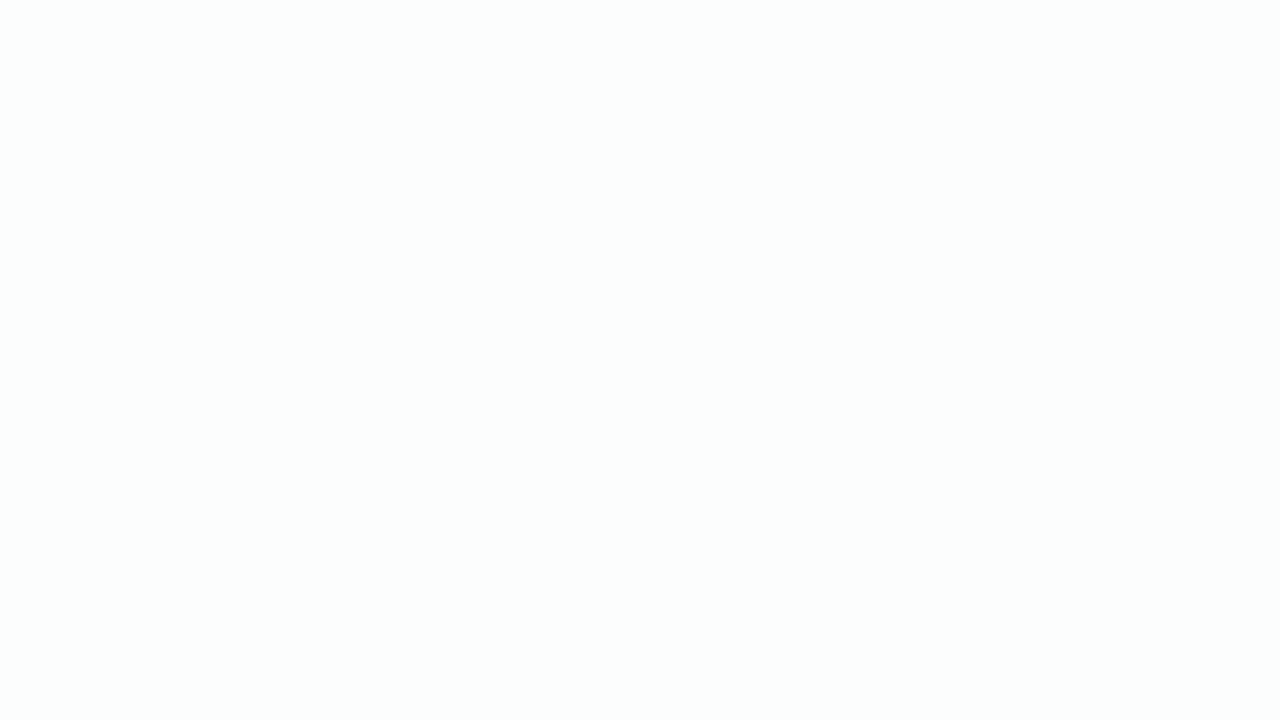

Navigated to SaaS application page at https://saas-release.snapsheet.tech/efnol/kin_us and waited for body element to load
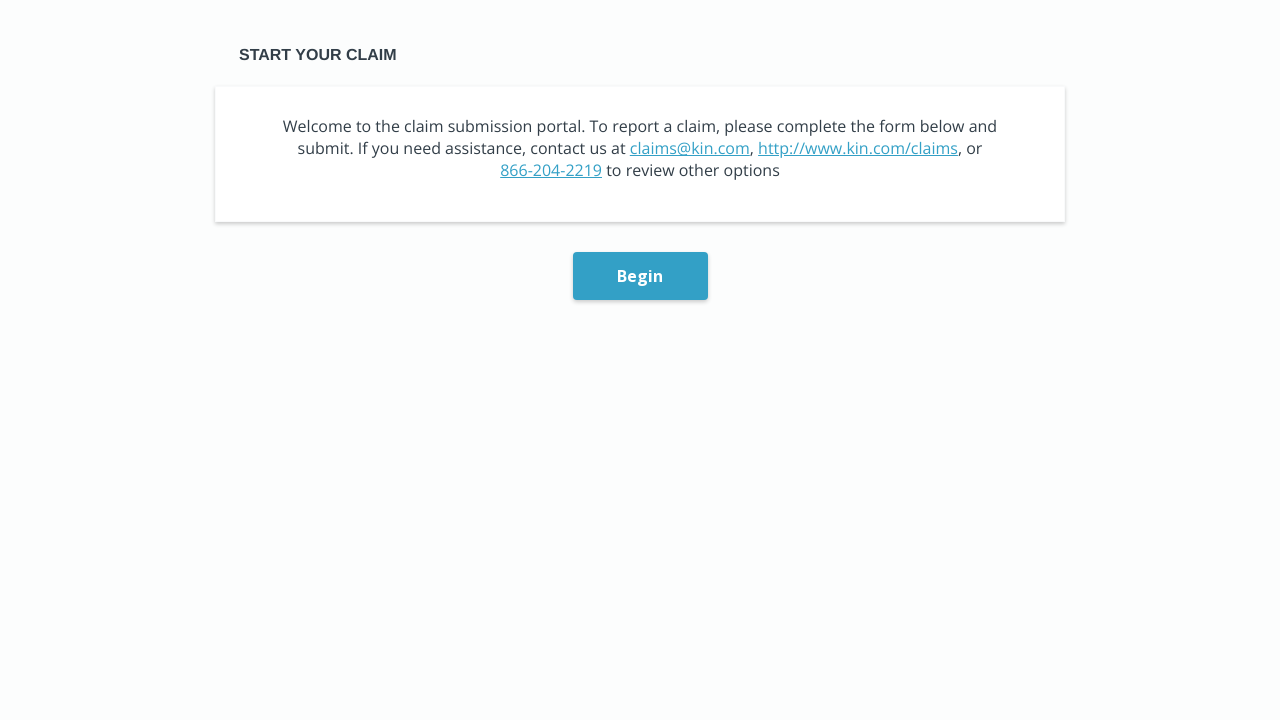

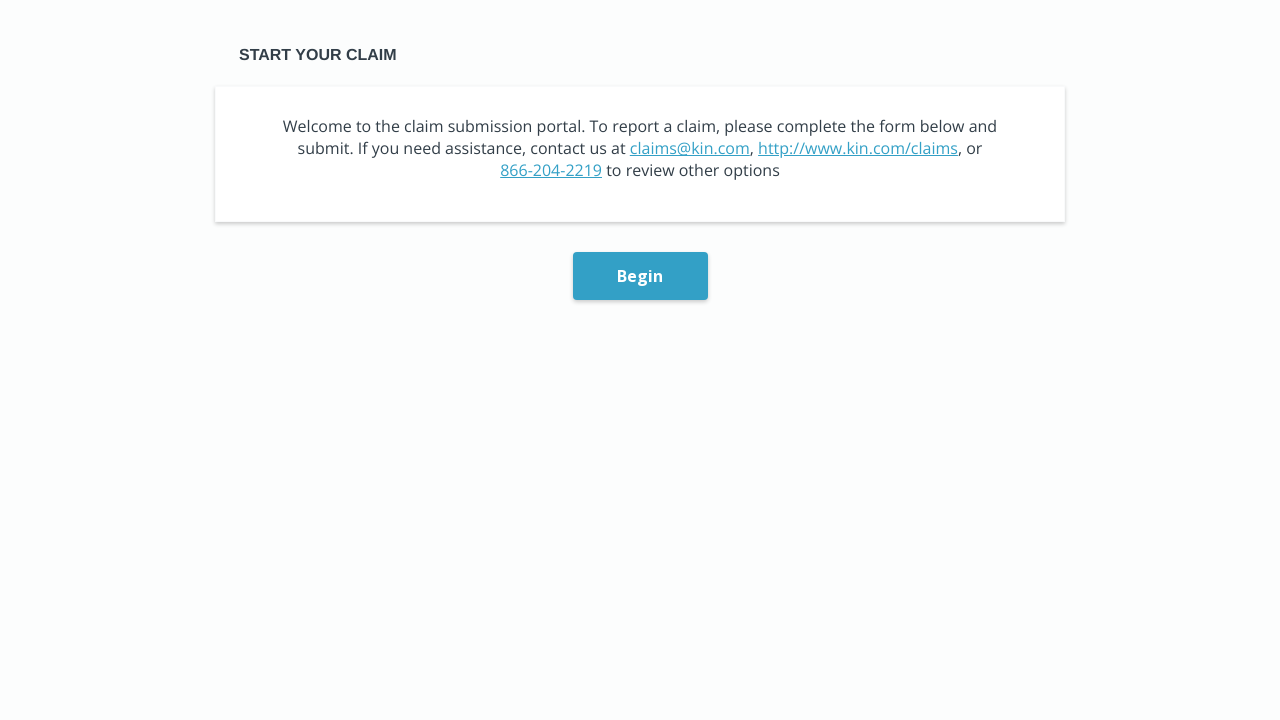